Tests navigation through Top Lists submenu items on 99-bottles-of-beer.net, verifying each section header displays correctly

Starting URL: https://www.99-bottles-of-beer.net/

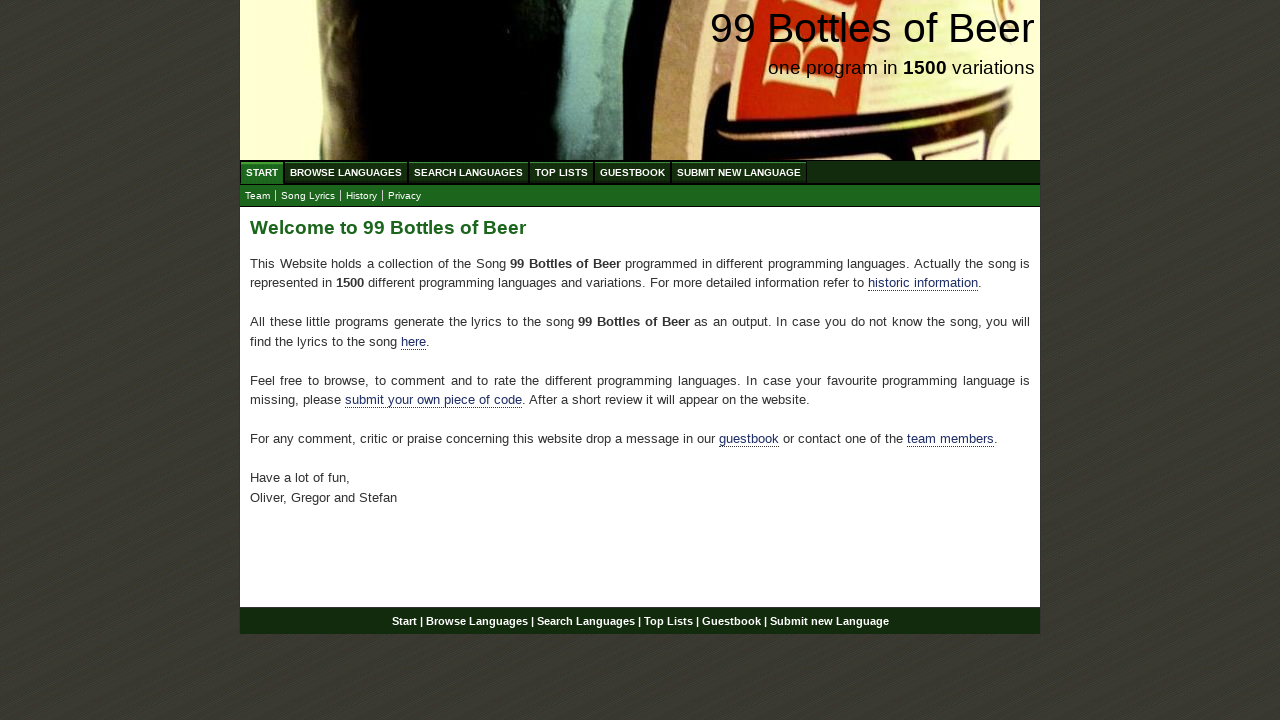

Clicked Top Lists main menu at (562, 172) on ul#menu a:has-text('Top Lists')
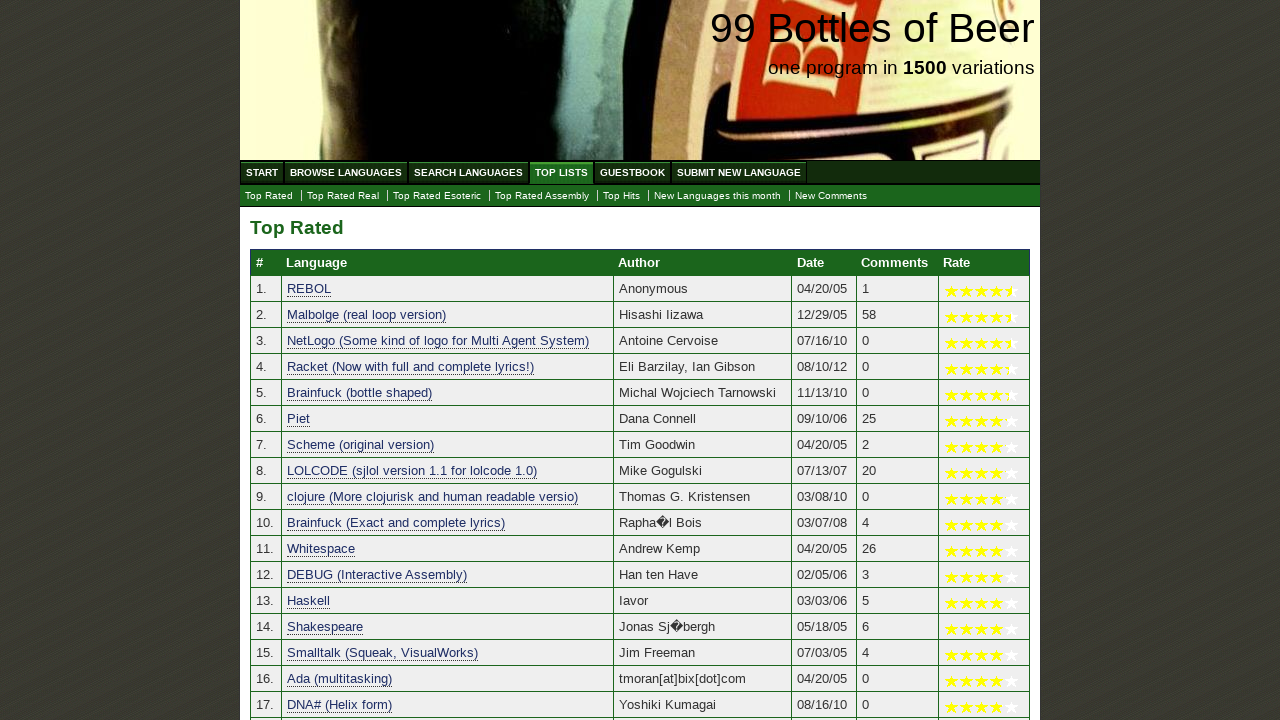

Top Rated section header loaded
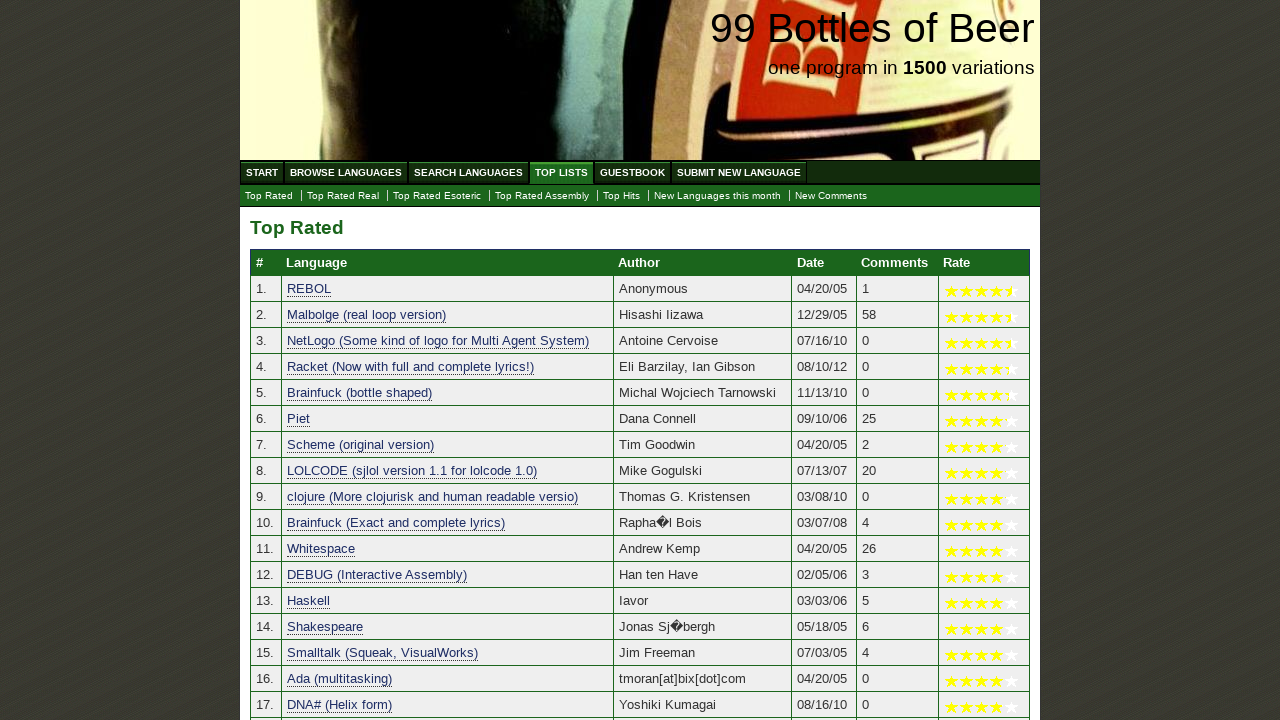

Clicked Top Rated Real submenu at (343, 196) on ul#submenu a:has-text('Top Rated Real')
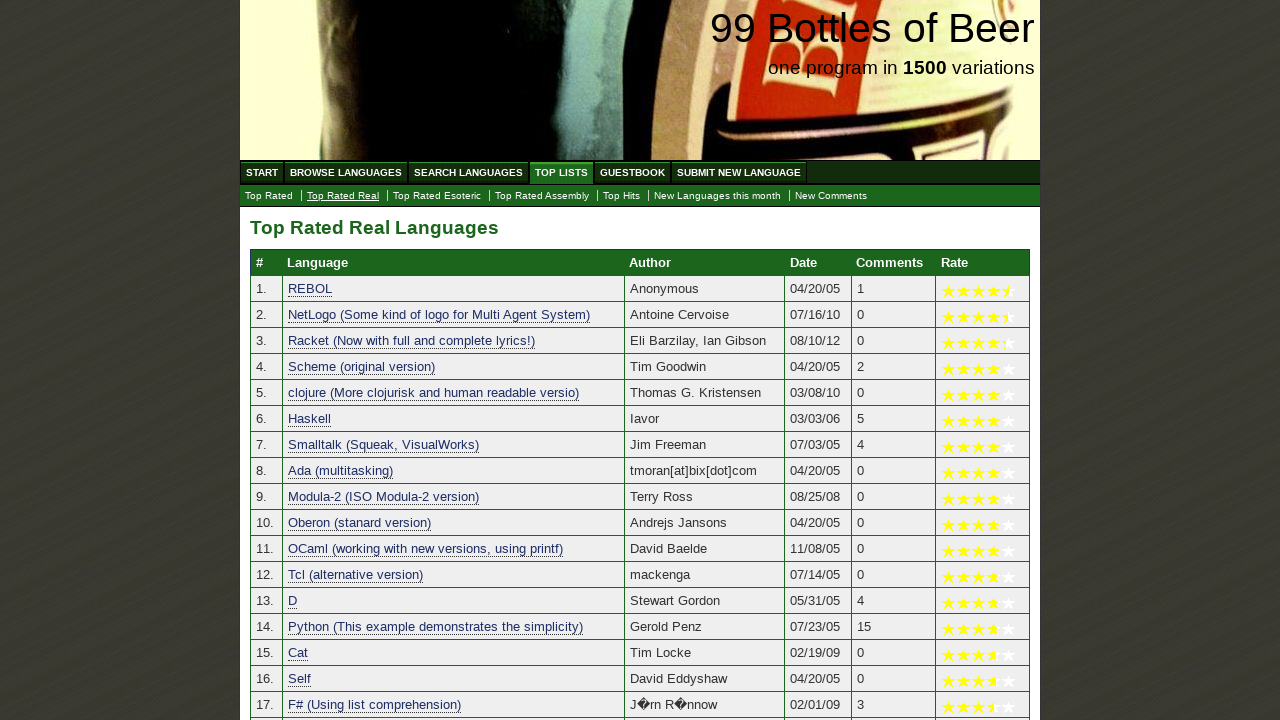

Top Rated Real Languages section header loaded
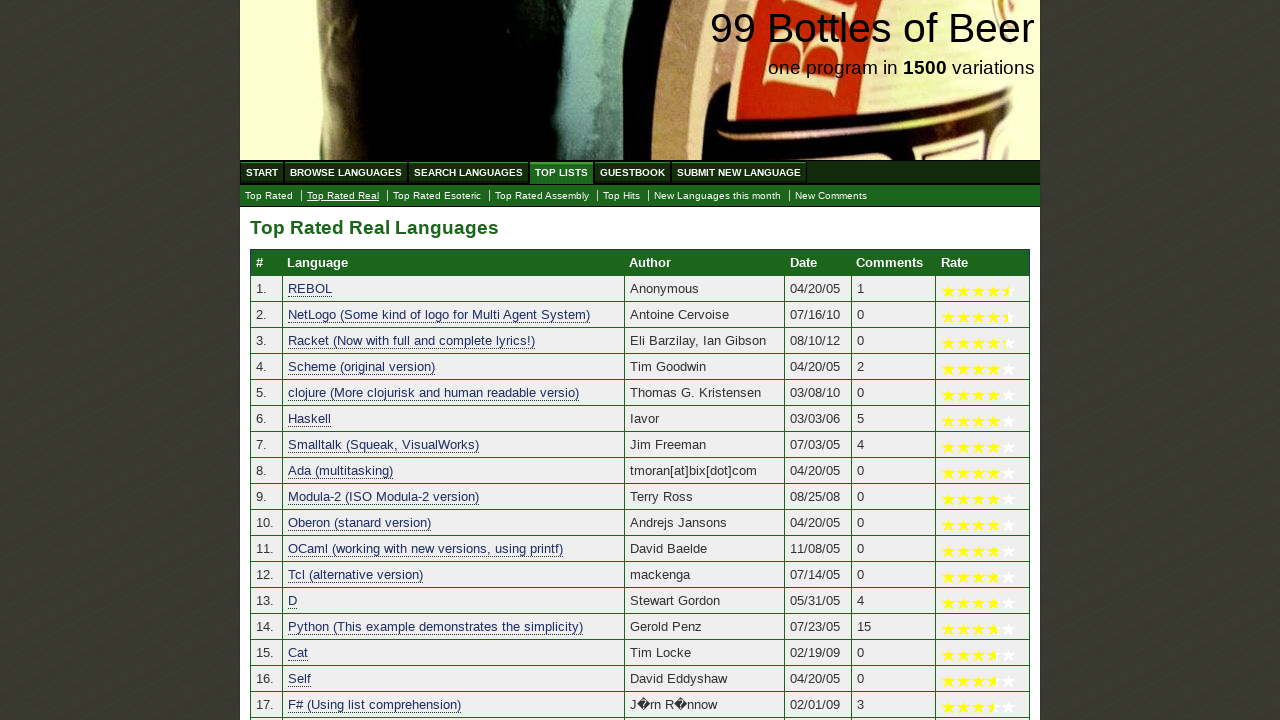

Clicked Top Rated Esoteric submenu at (437, 196) on a:has-text('Top Rated Esoteric')
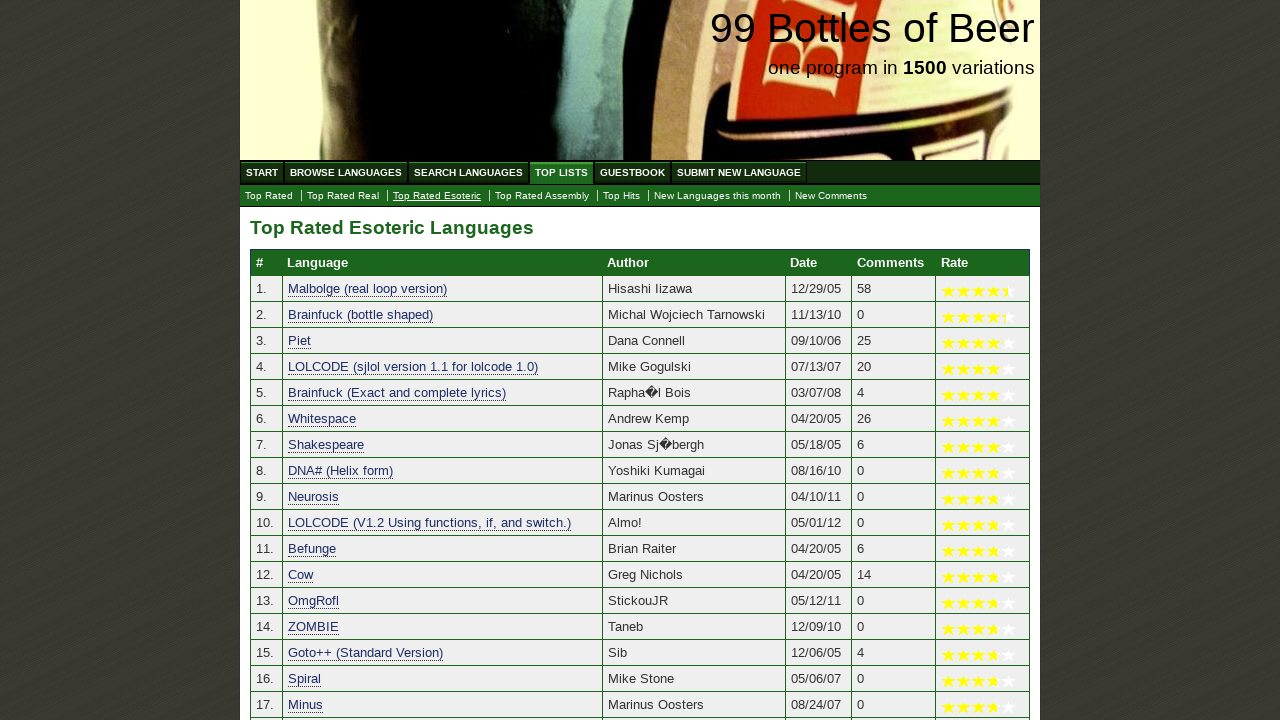

Top Rated Esoteric Languages section header loaded
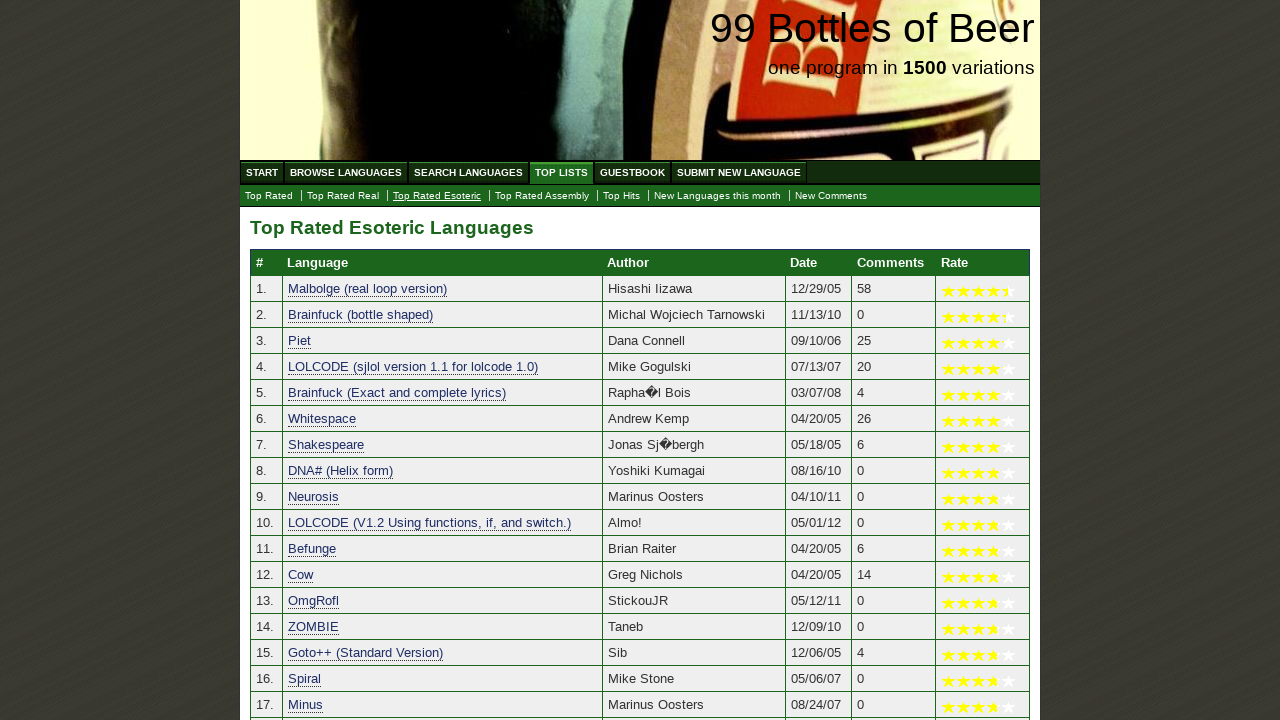

Clicked Top Rated Assembly submenu at (542, 196) on a[href='./toplist_assembly.html']
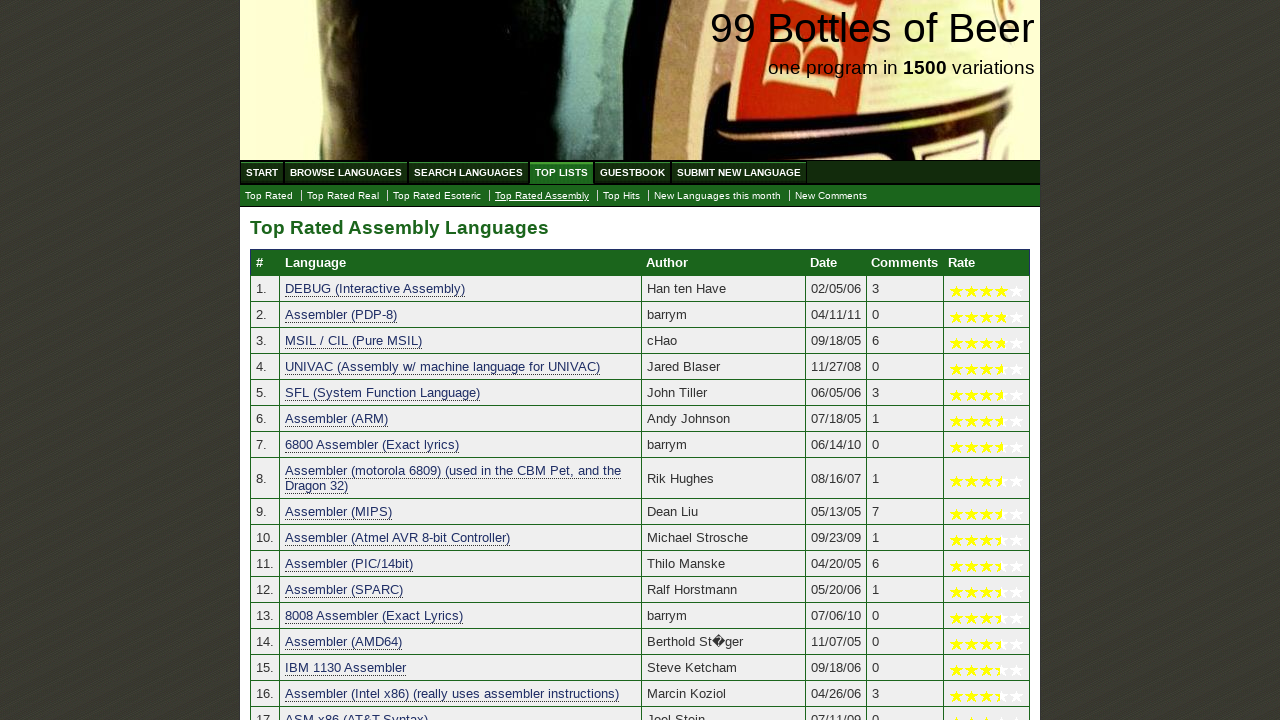

Top Rated Assembly Languages section header loaded
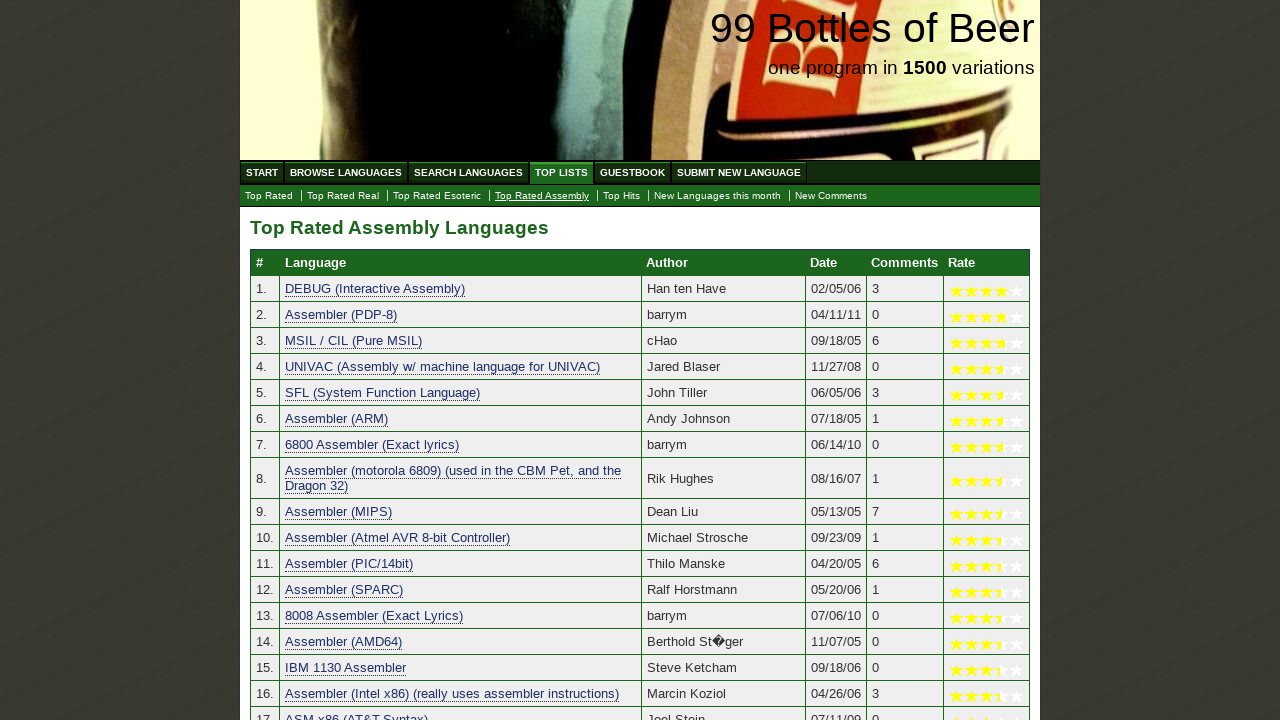

Clicked Top Hits submenu at (622, 196) on a:has-text('Top Hits')
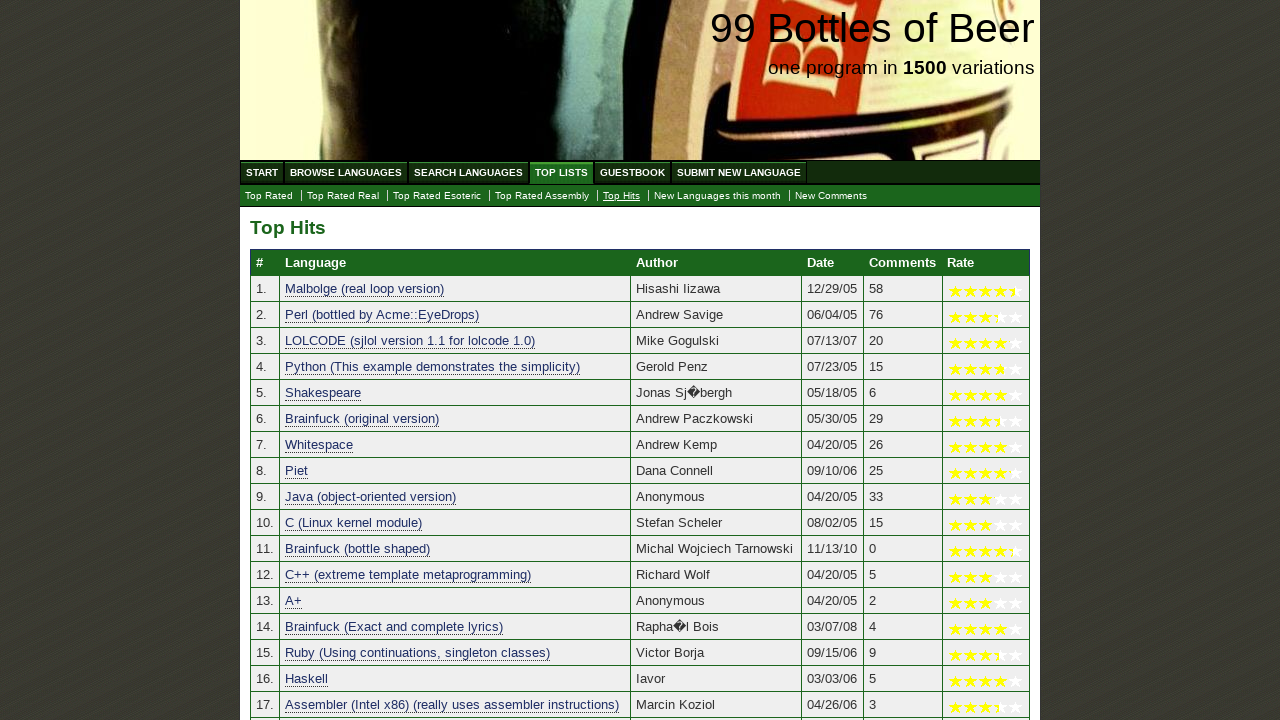

Top Hits section header loaded
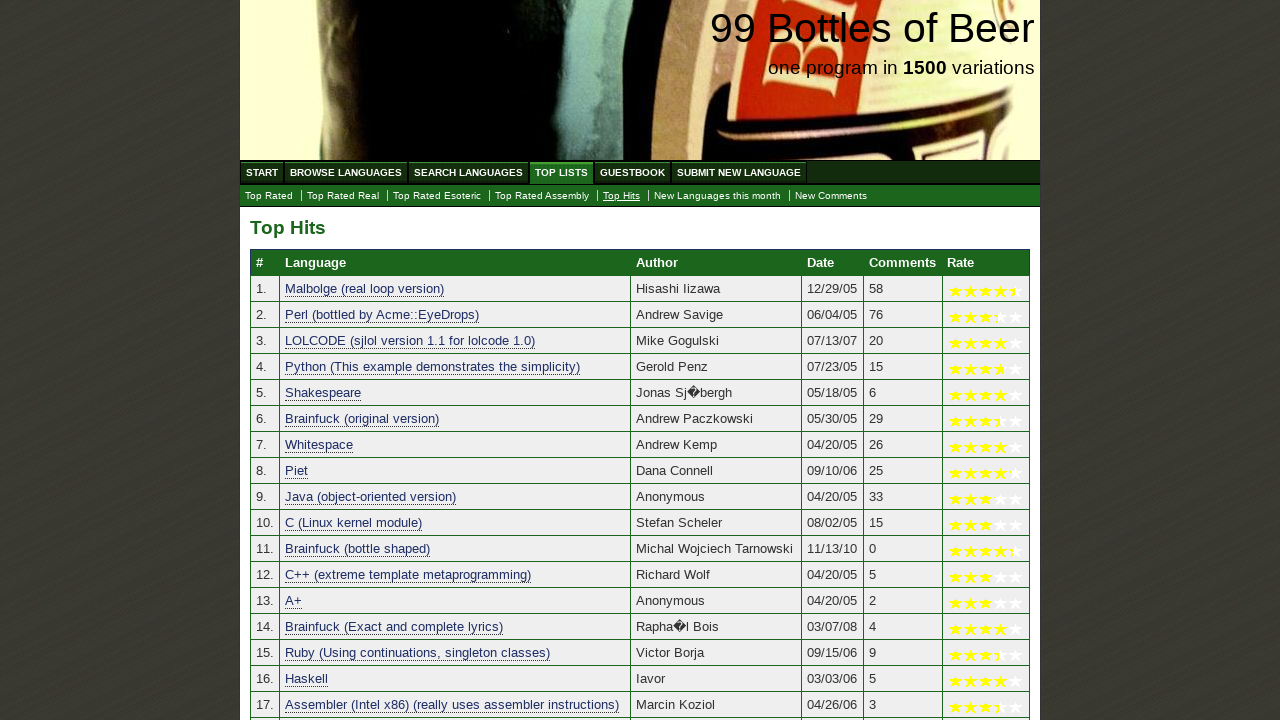

Clicked New Languages this month submenu at (718, 196) on a:has-text('New Languages this month')
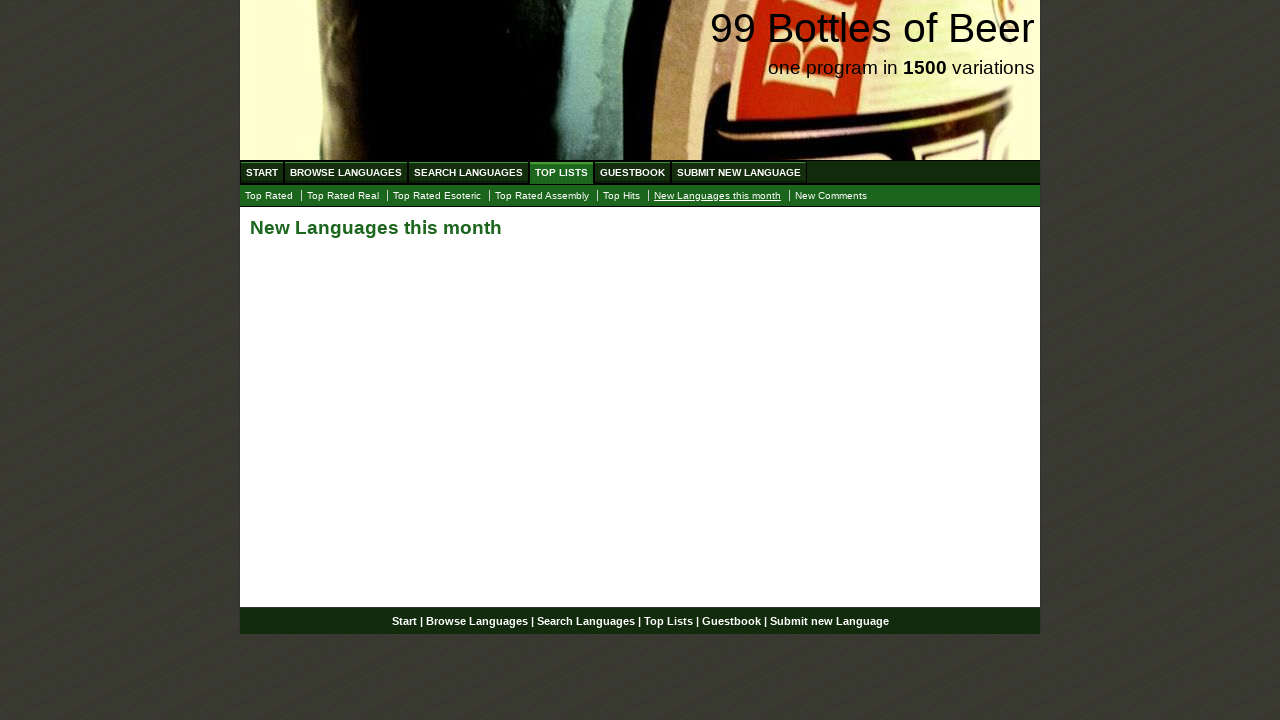

New Languages this month section header loaded
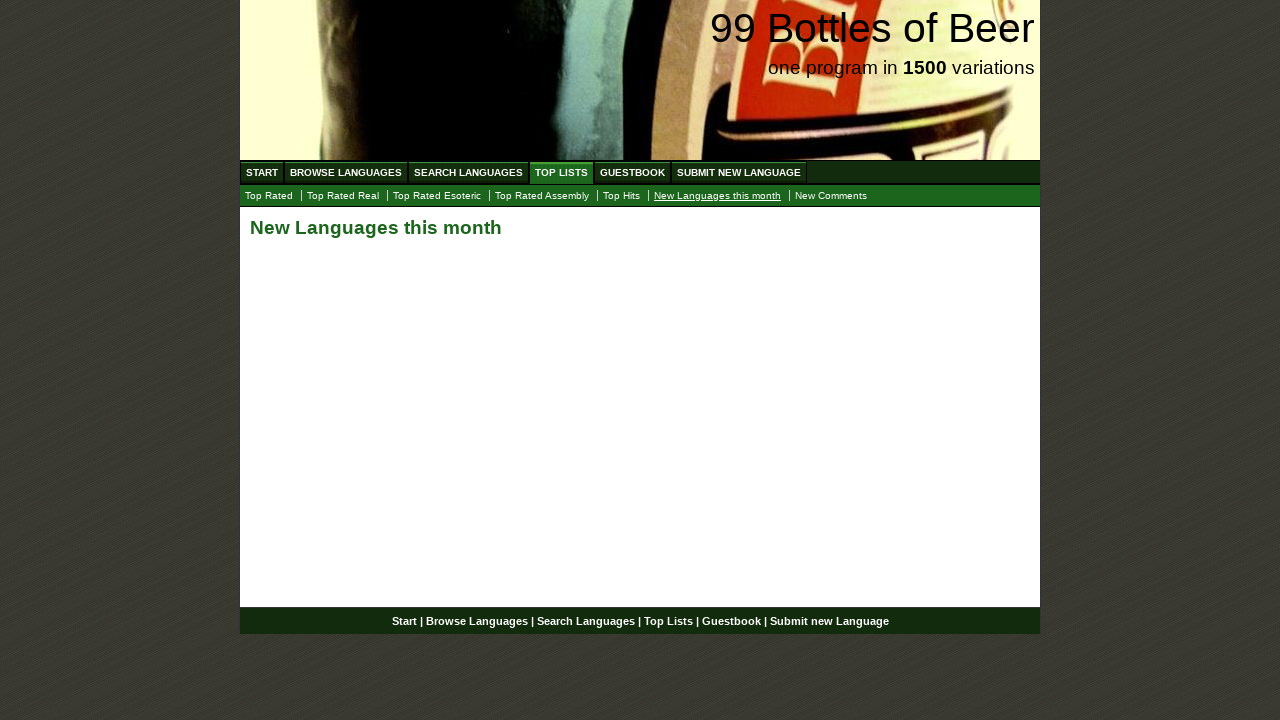

Clicked New Comments submenu at (831, 196) on a:has-text('New Comments')
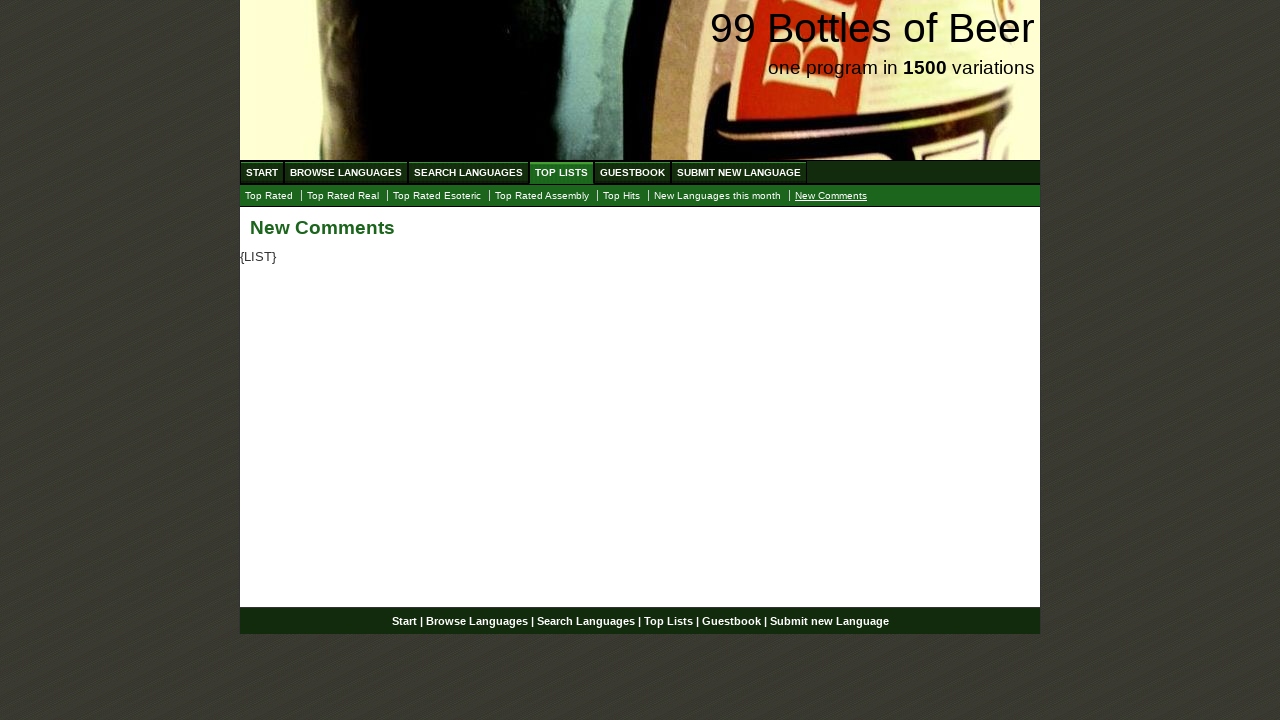

New Comments section header loaded
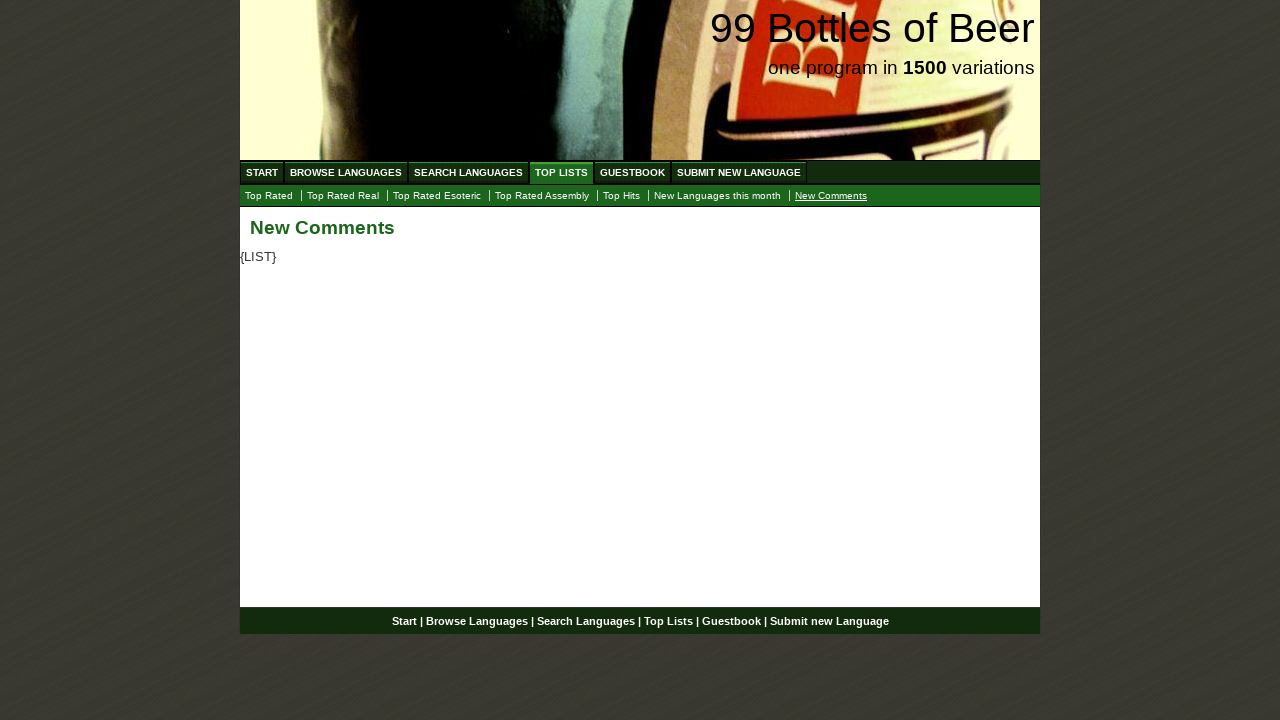

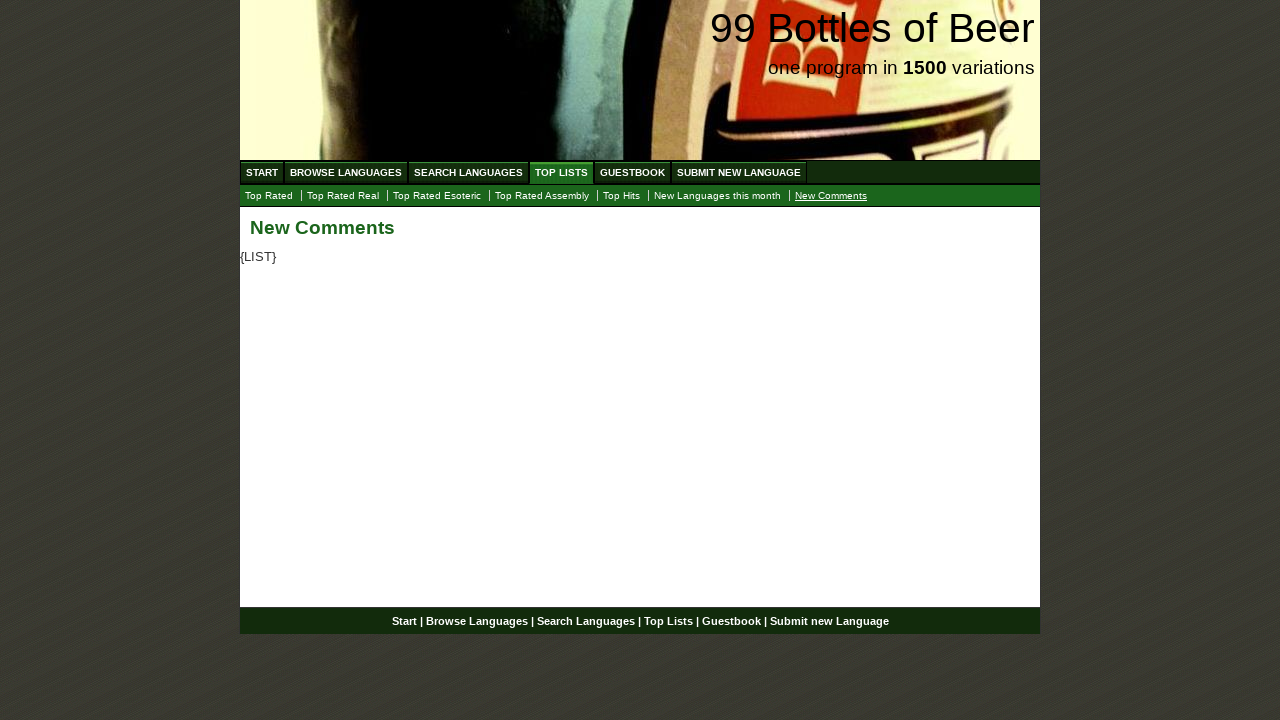